Tests broken image detection by navigating to a page with images and checking if the first image loads properly by verifying its naturalWidth attribute

Starting URL: https://practice.expandtesting.com/broken-images

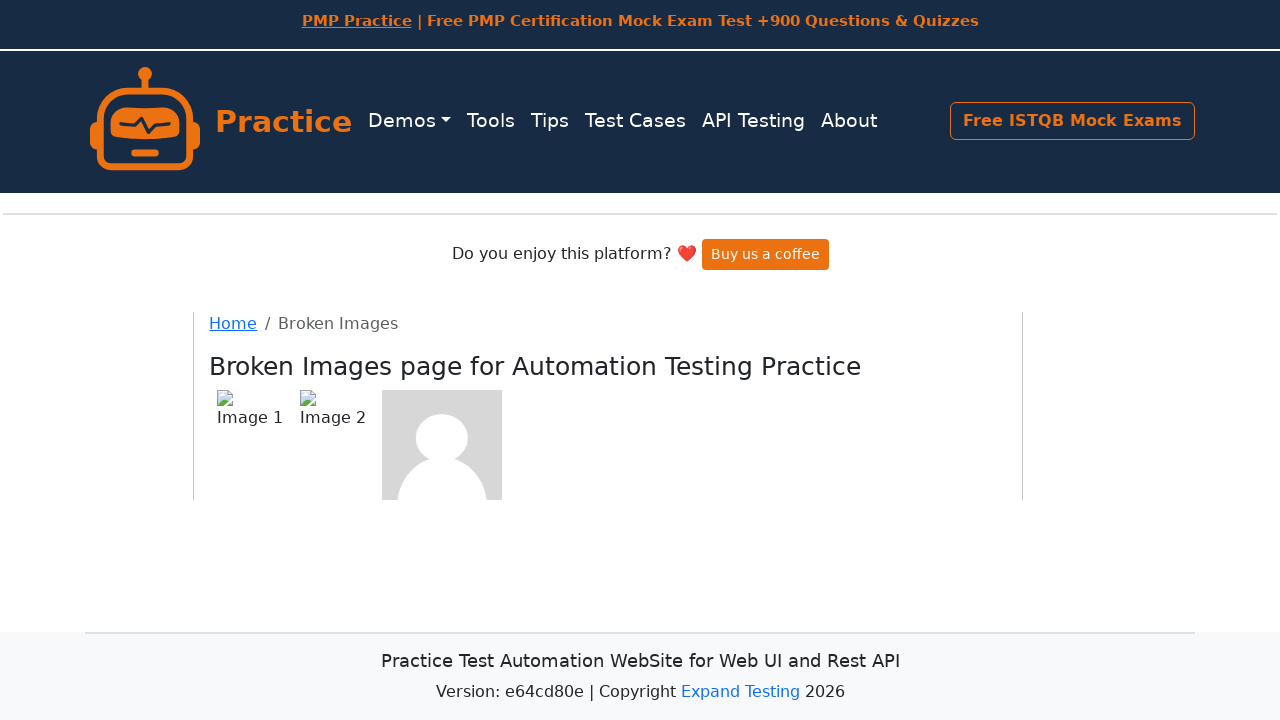

Navigated to broken images test page
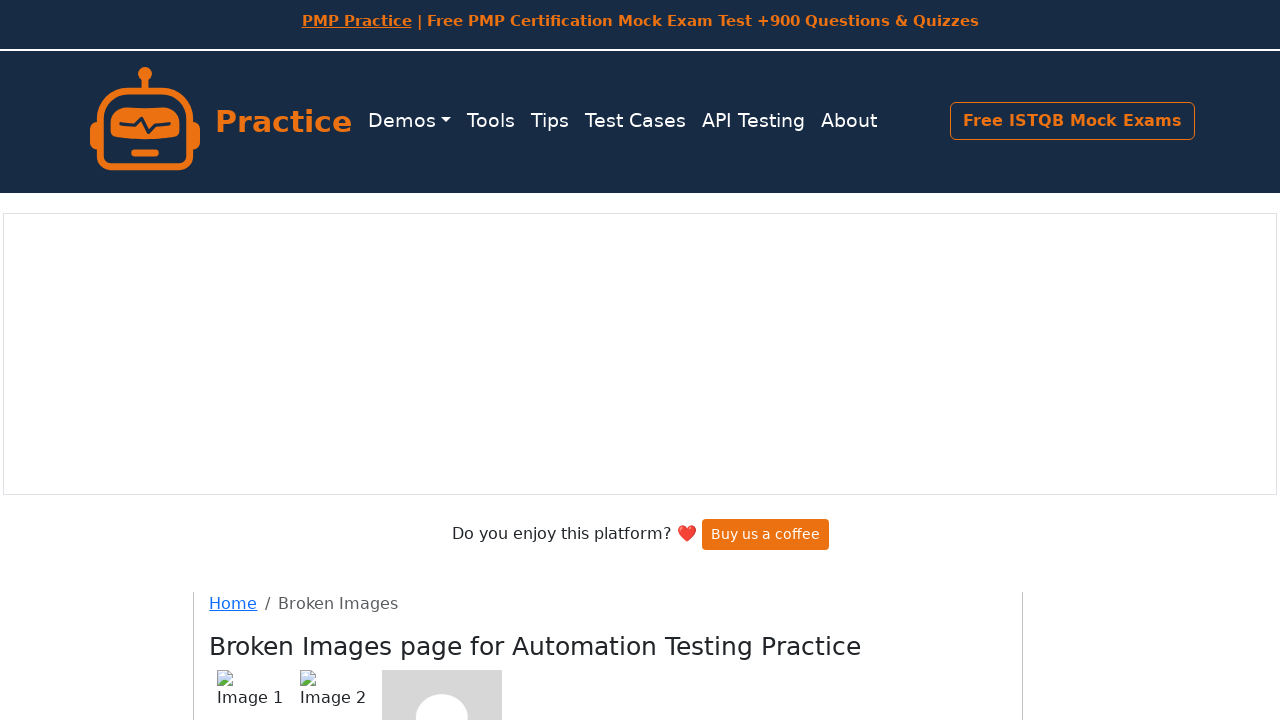

First image element loaded and ready
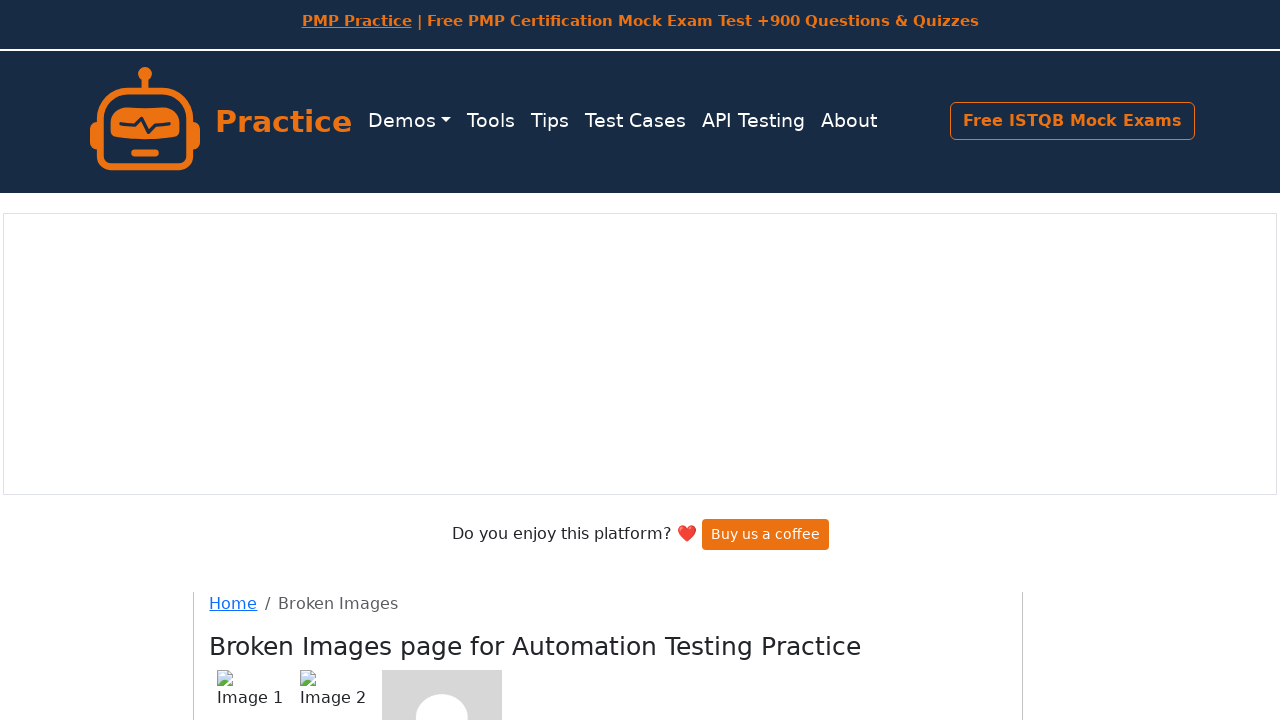

Evaluated naturalWidth attribute of first image
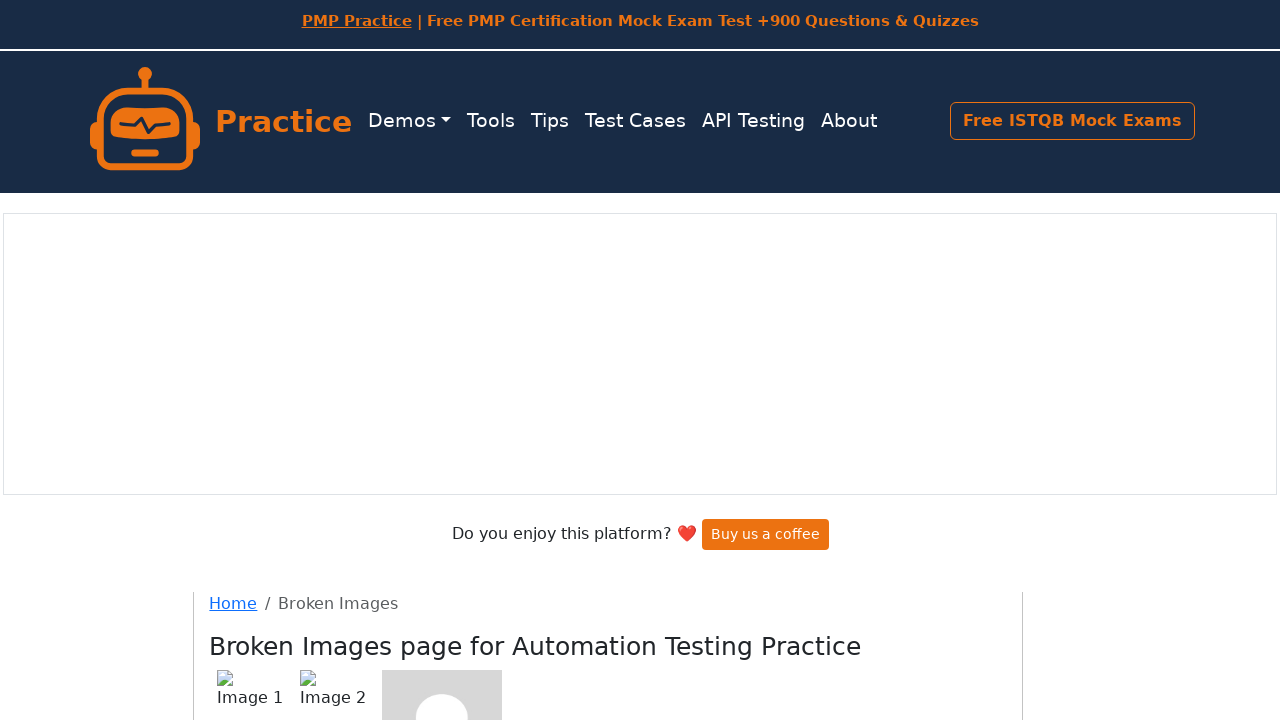

Verified first image is broken (naturalWidth = 0)
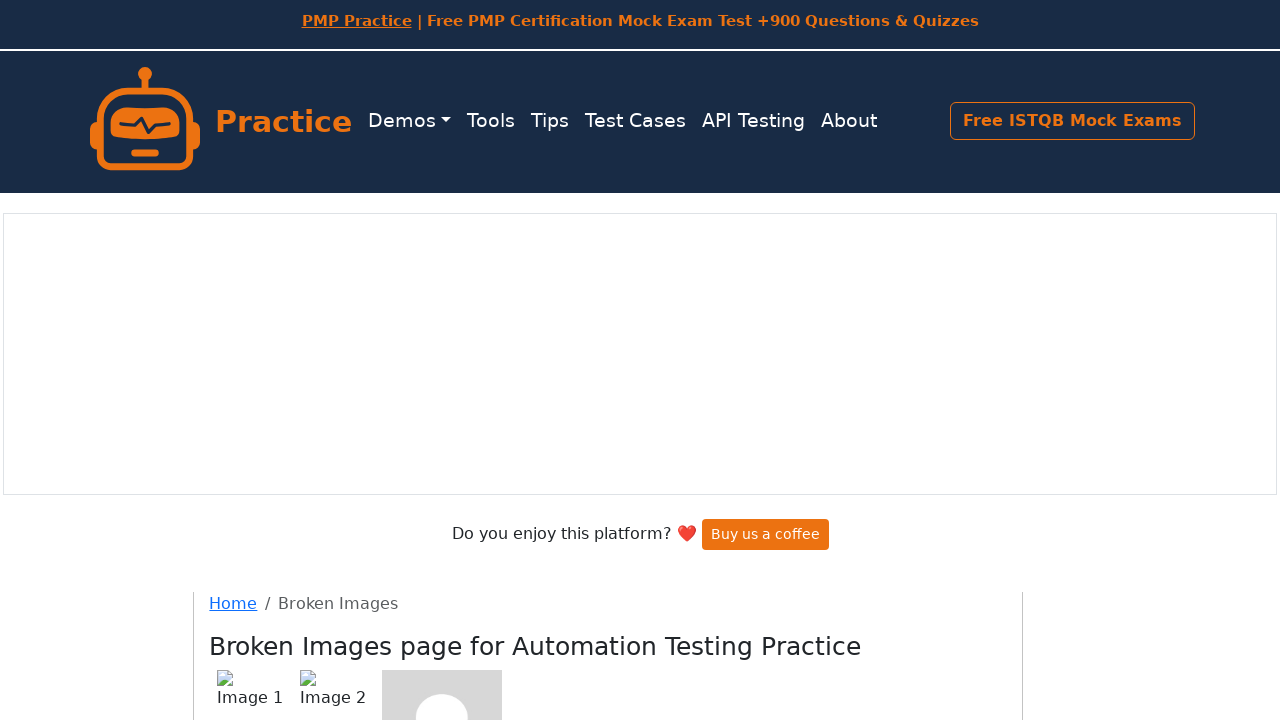

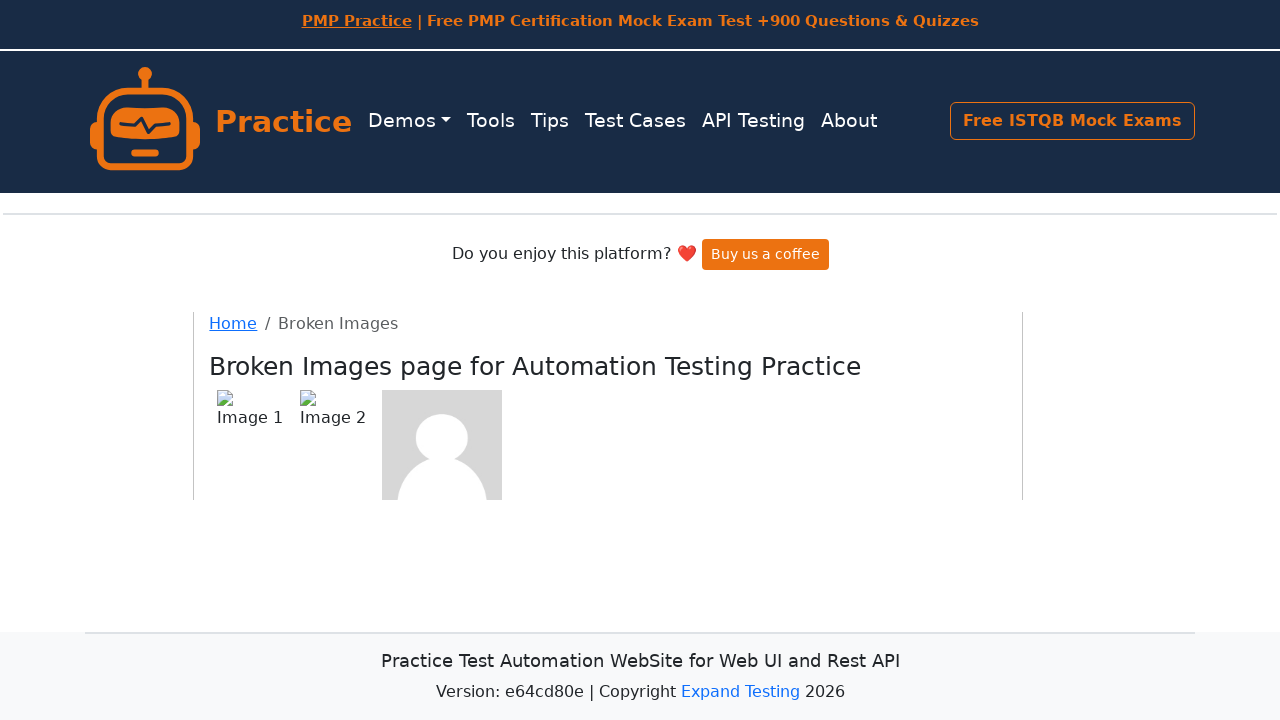